Tests CSS styling of page elements by verifying background colors of two container sections and the font size of an h1 element

Starting URL: https://acctabootcamp.github.io/site/examples/po

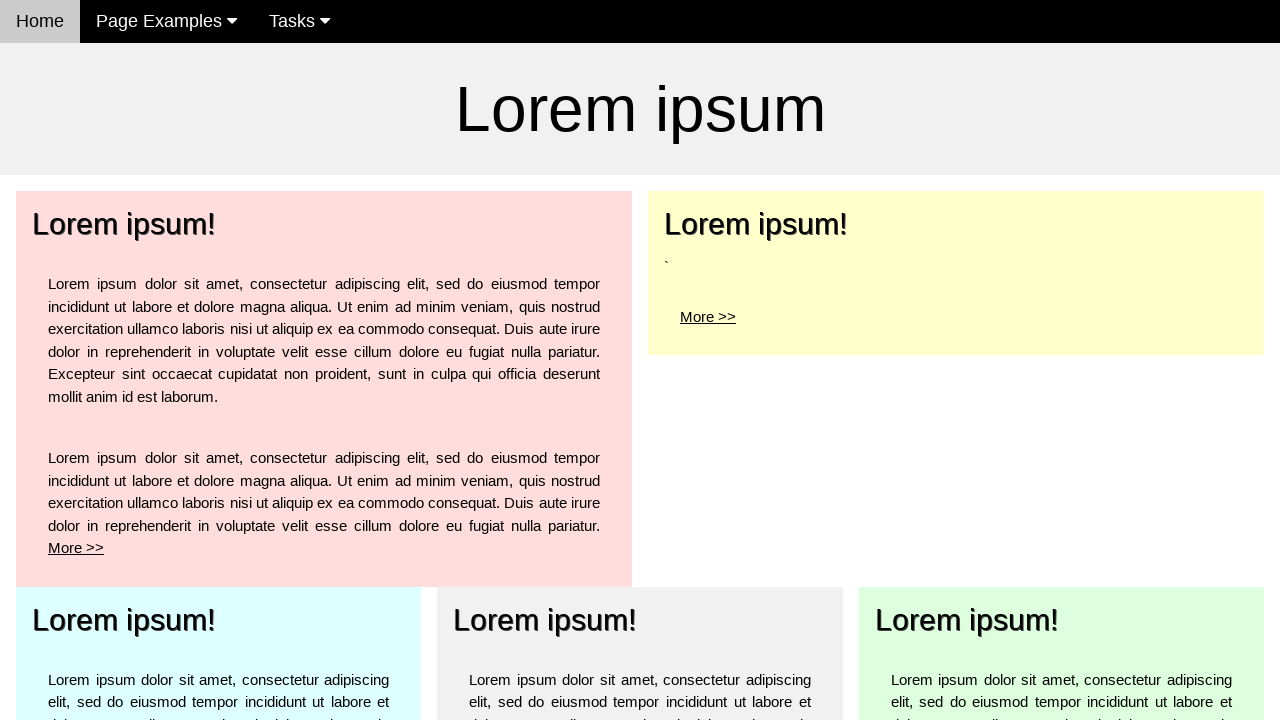

Navigated to the page object examples page
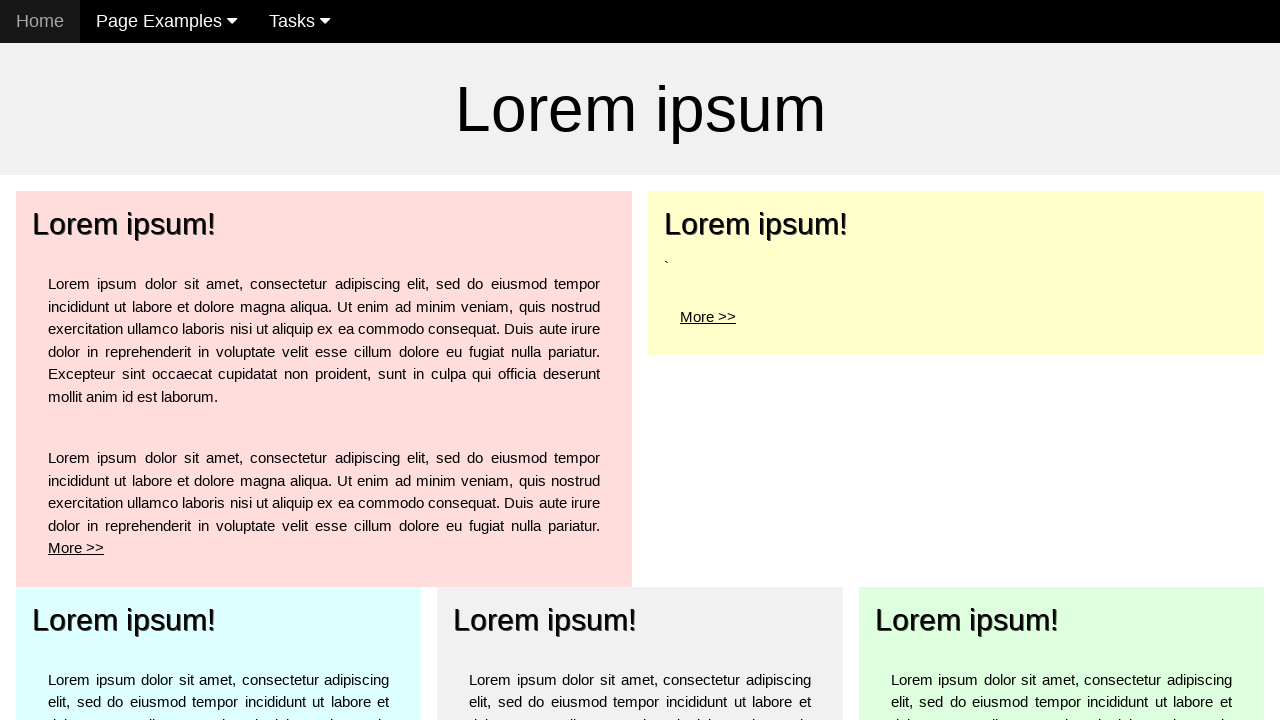

Pale red container element is visible
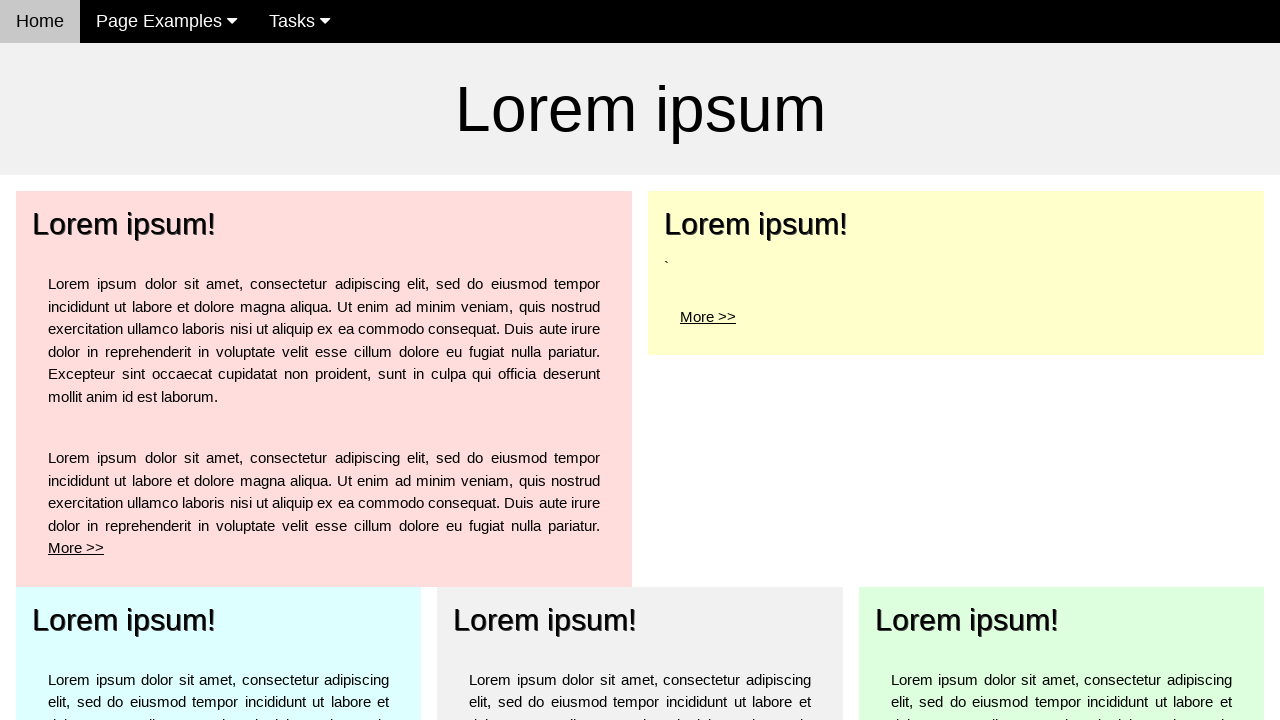

Pale yellow container element is visible
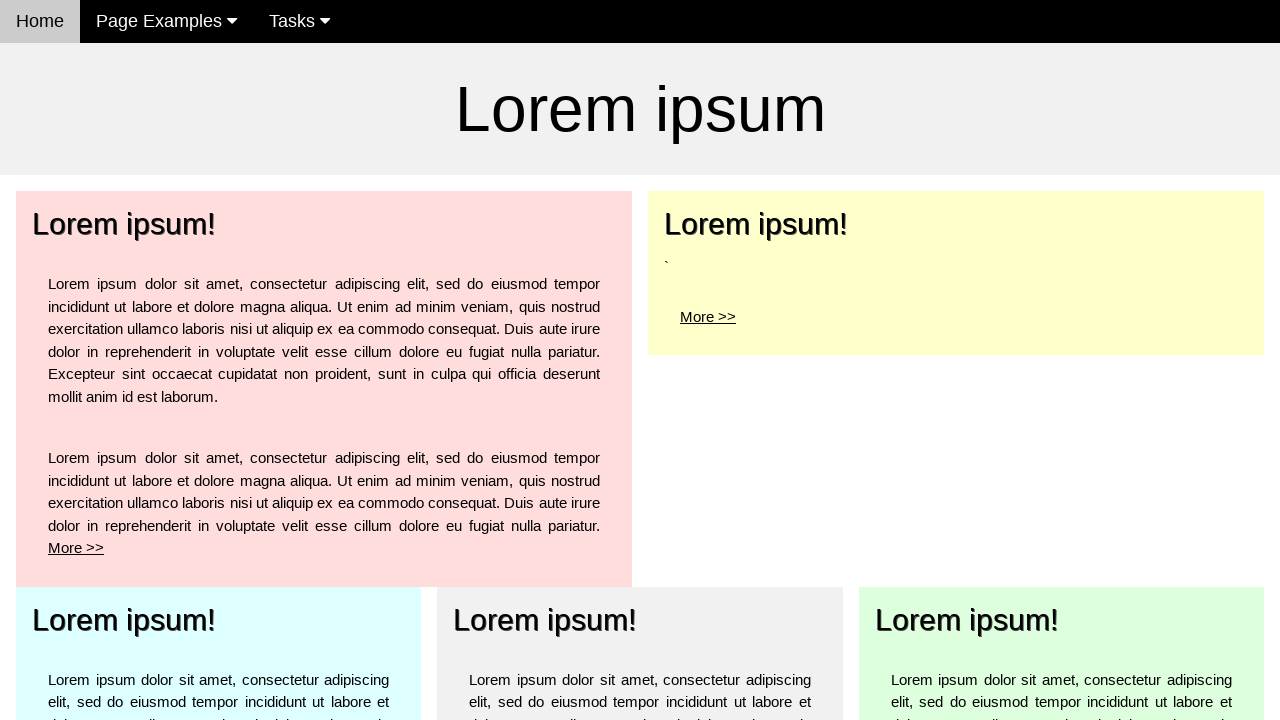

H1 jumbo element is visible
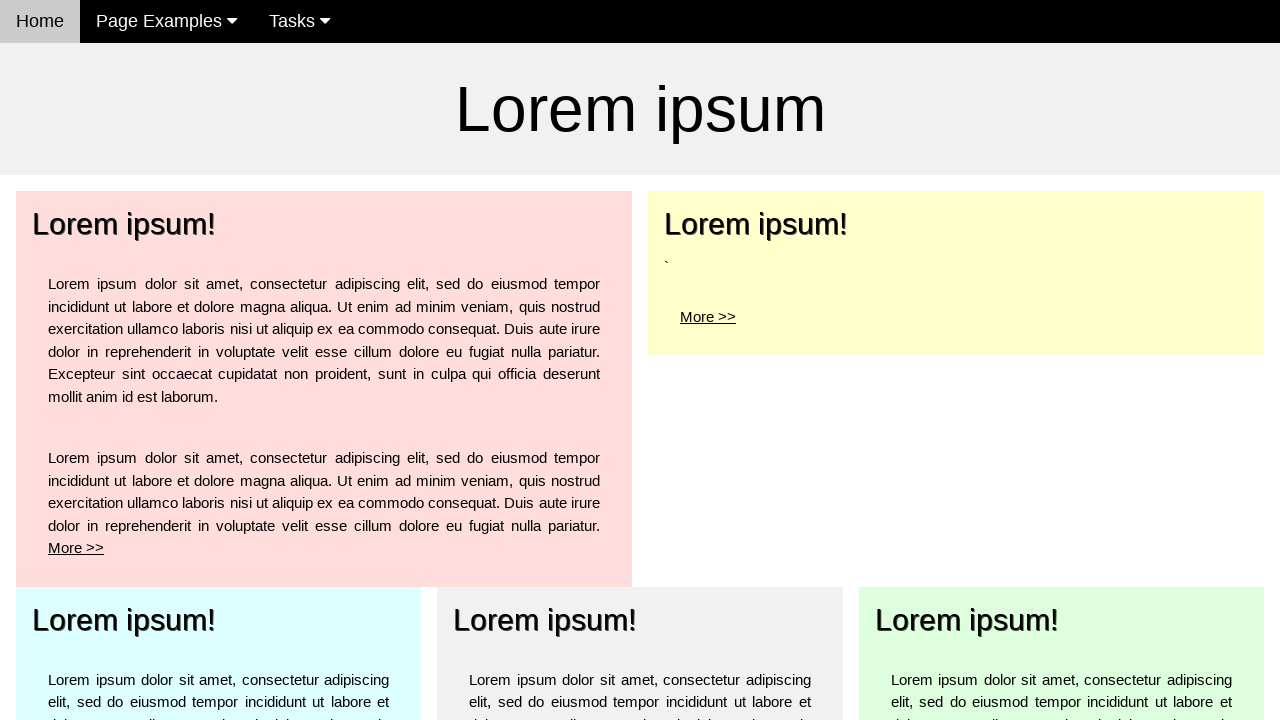

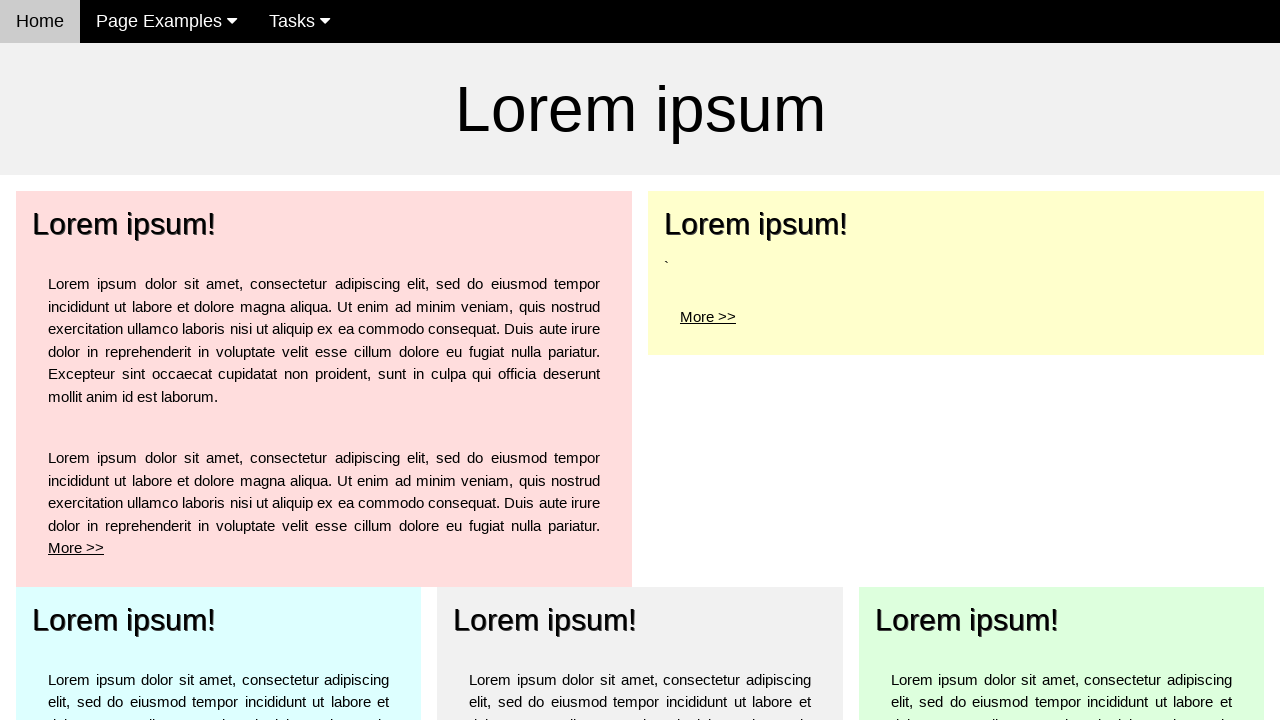